Tests radio button functionality on SpiceJet website by clicking through different passenger type options including Family & Friends, Senior Citizen, Unaccompanied Minor, Students, Armed Forces, and Government Employee.

Starting URL: https://www.spicejet.com/

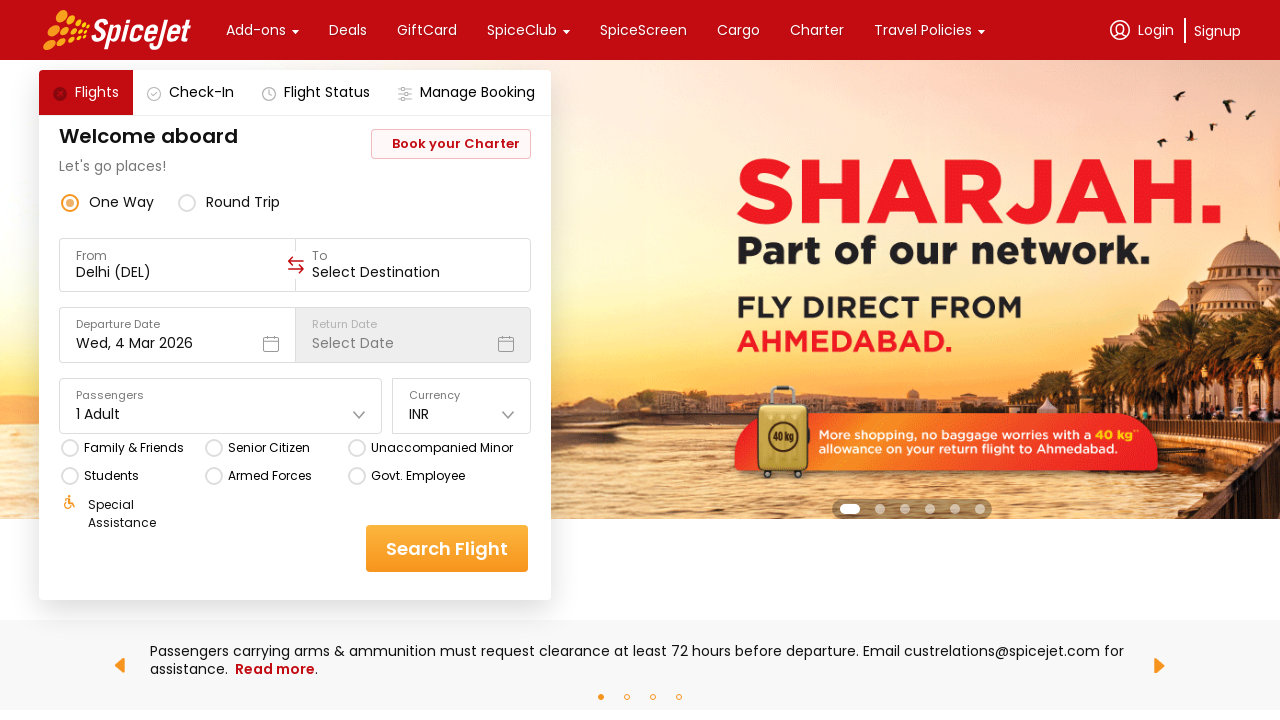

Clicked on 'Family & Friends' radio button option at (134, 448) on xpath=//div[contains(text(),'Family & Friends')]
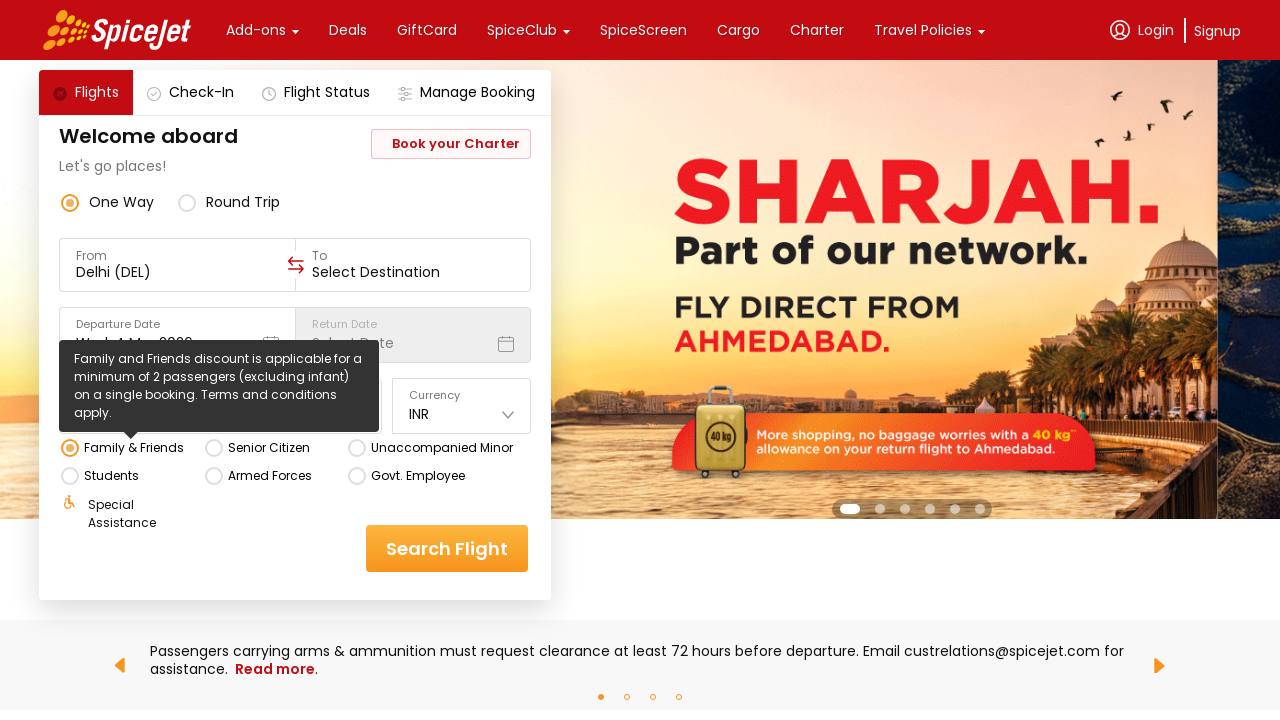

Waited 1000ms for page to stabilize
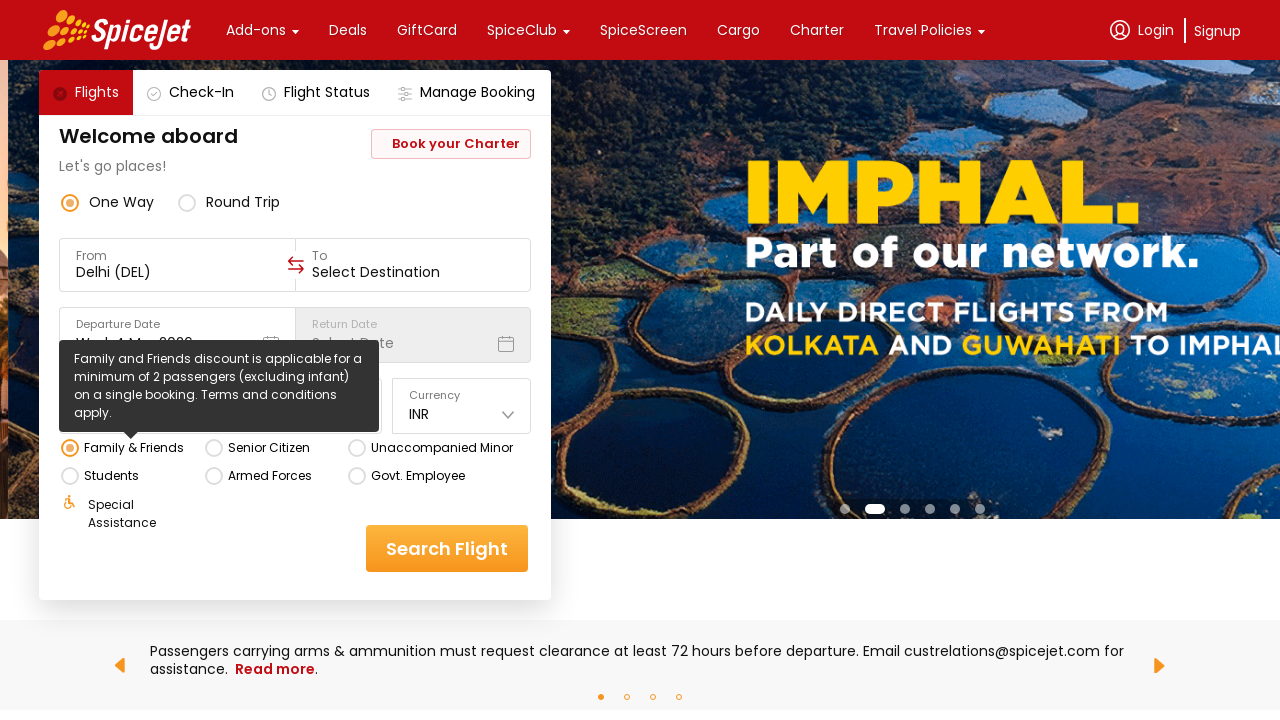

Clicked on 'Senior Citizen' radio button option at (268, 448) on (//div[contains(text(),'Senior Citizen')])[2]
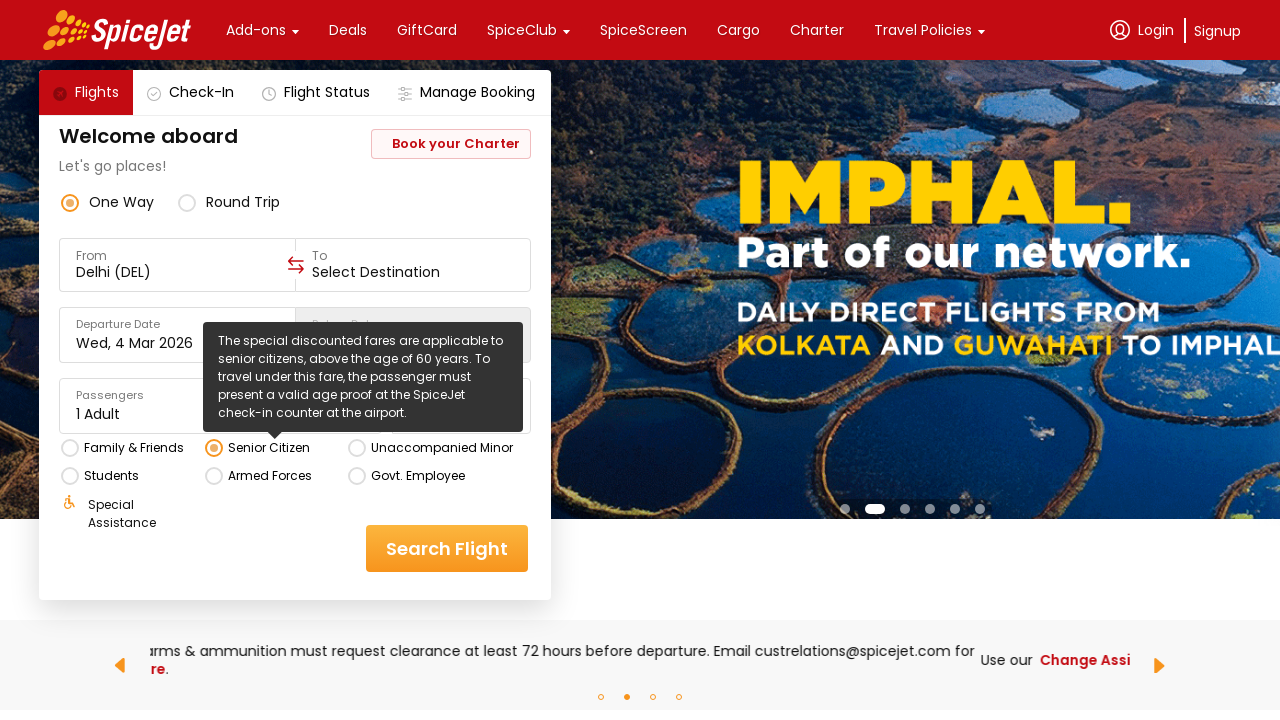

Waited 1000ms for page to stabilize
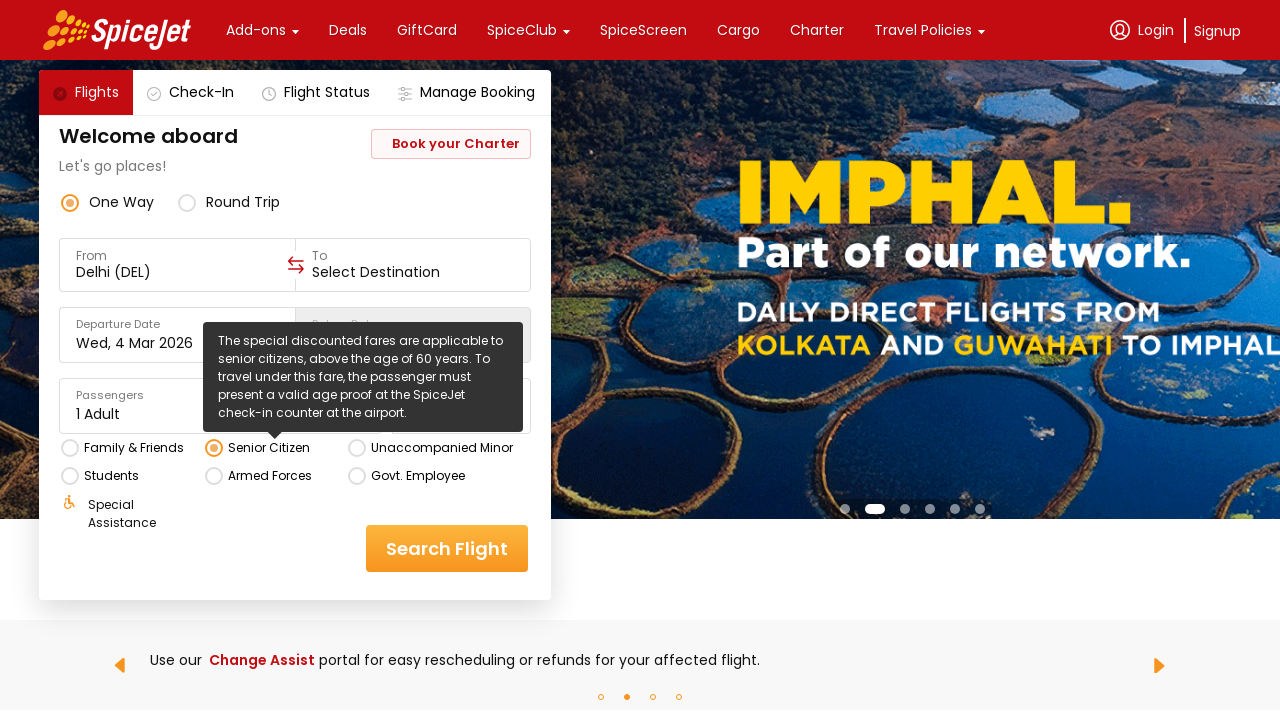

Clicked on 'Unaccompanied Minor' radio button option at (442, 448) on (//div[contains(text(),'Unaccompanied Minor')])[1]
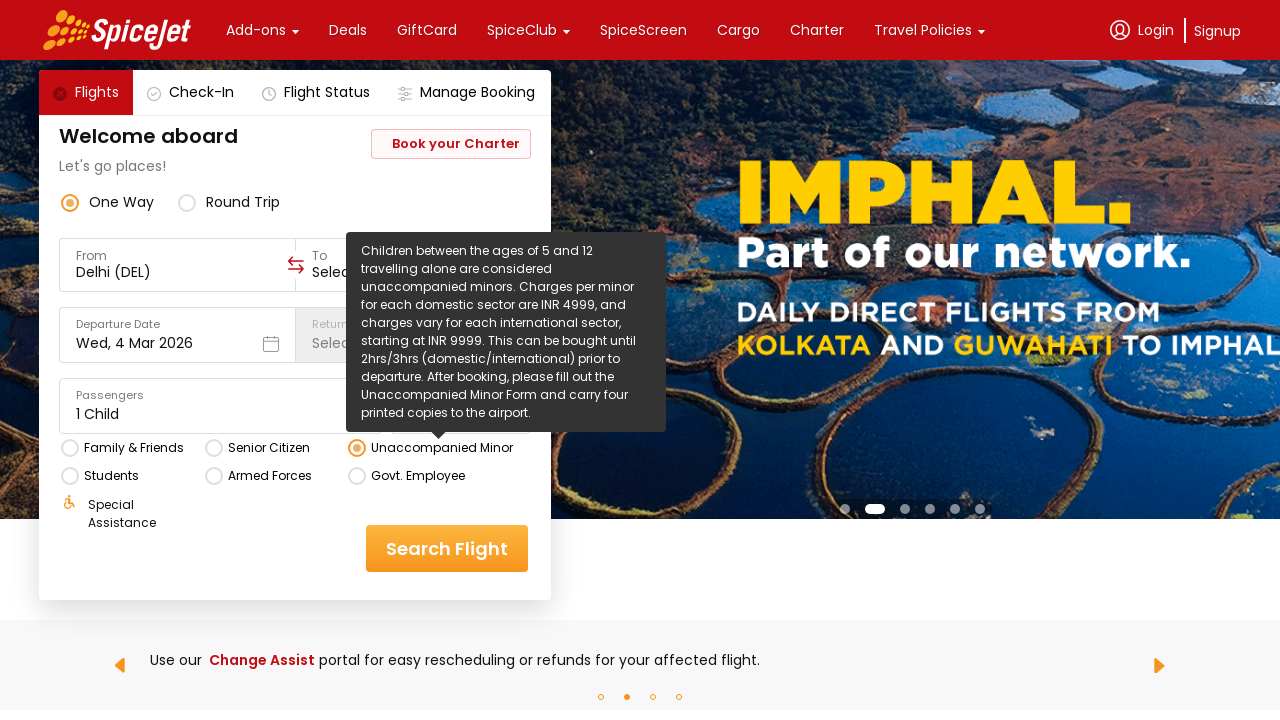

Waited 1000ms for page to stabilize
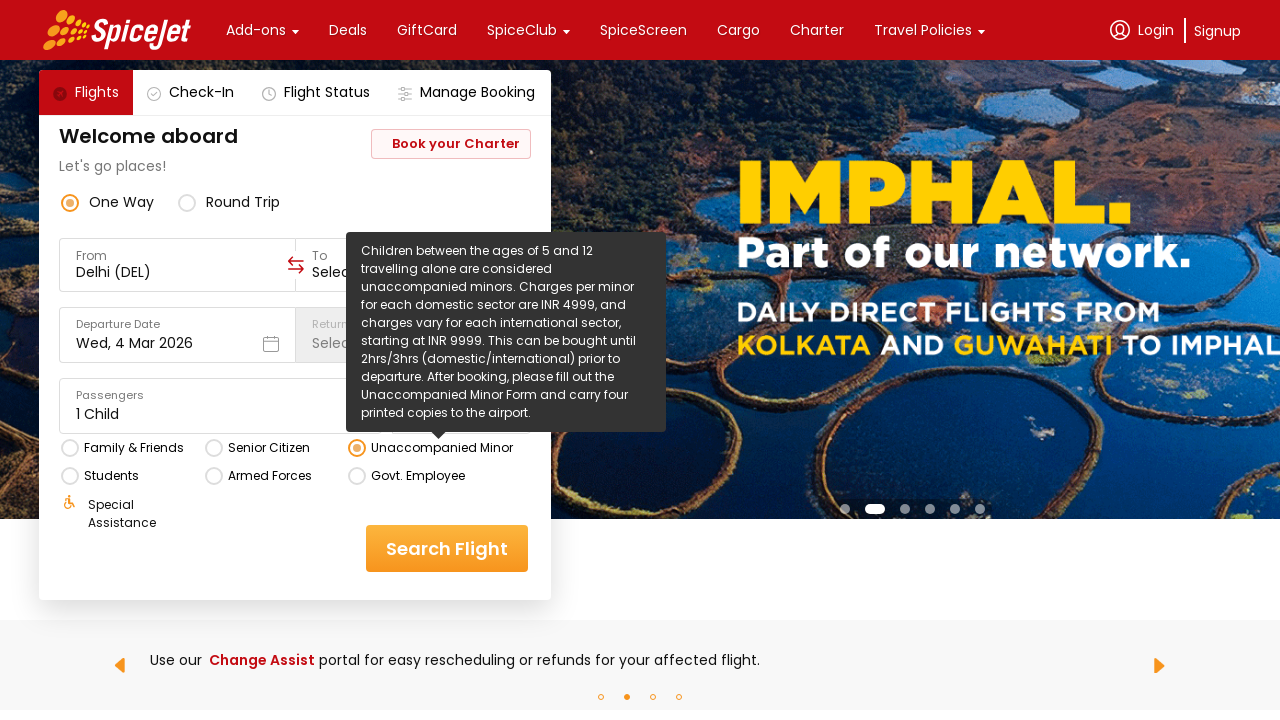

Clicked on 'Students' radio button option at (112, 476) on xpath=//div[contains(text(),'Students')]
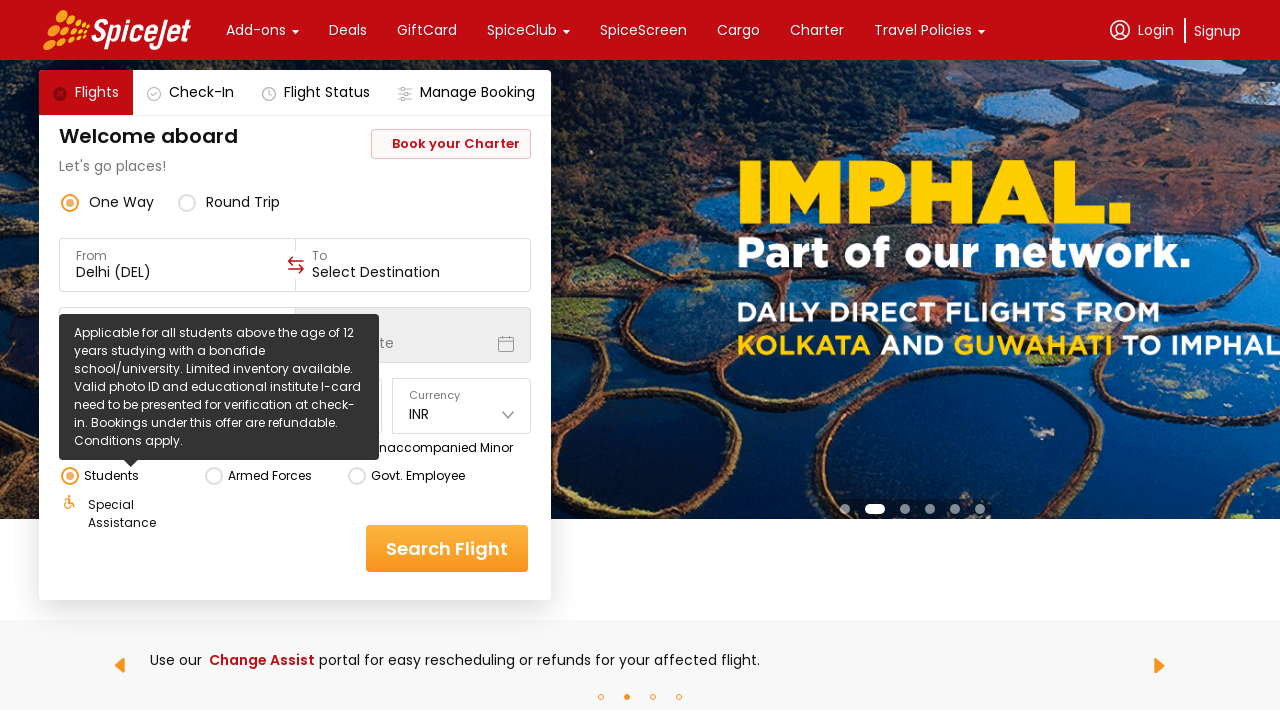

Waited 1000ms for page to stabilize
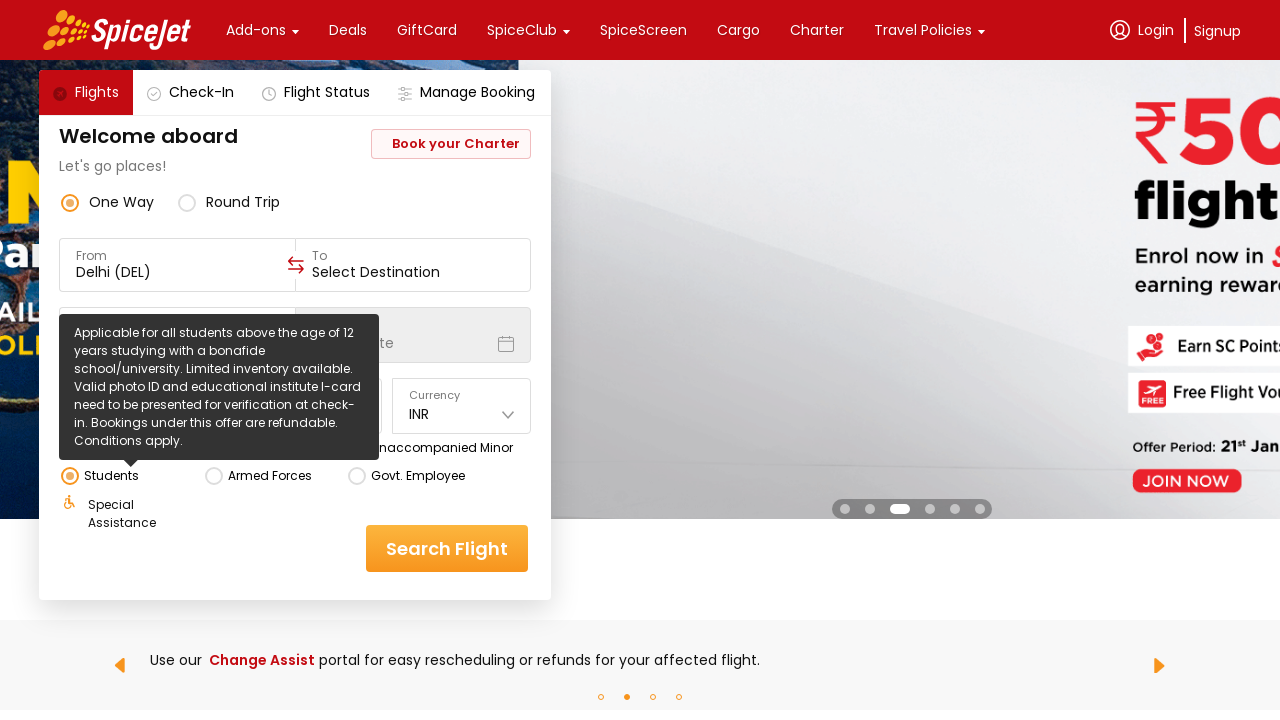

Clicked on 'Armed Forces' radio button option at (270, 476) on (//div[contains(text(),'Armed Forces')])[2]
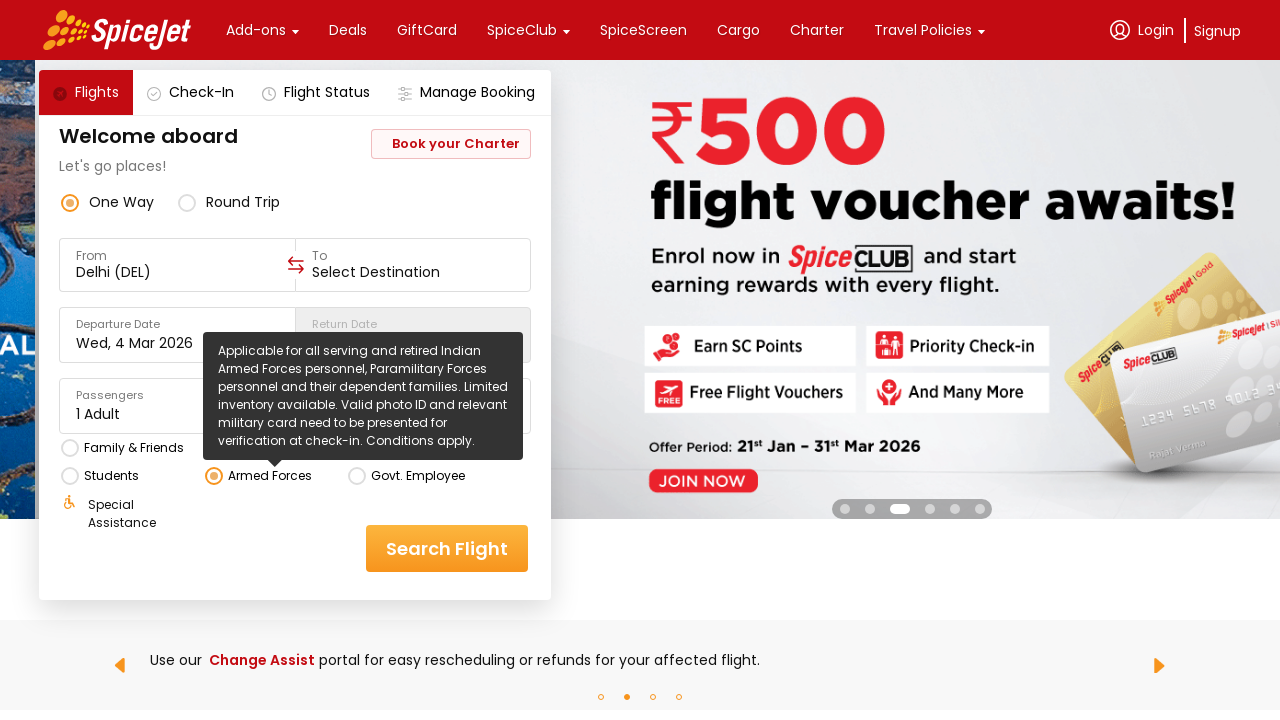

Waited 1000ms for page to stabilize
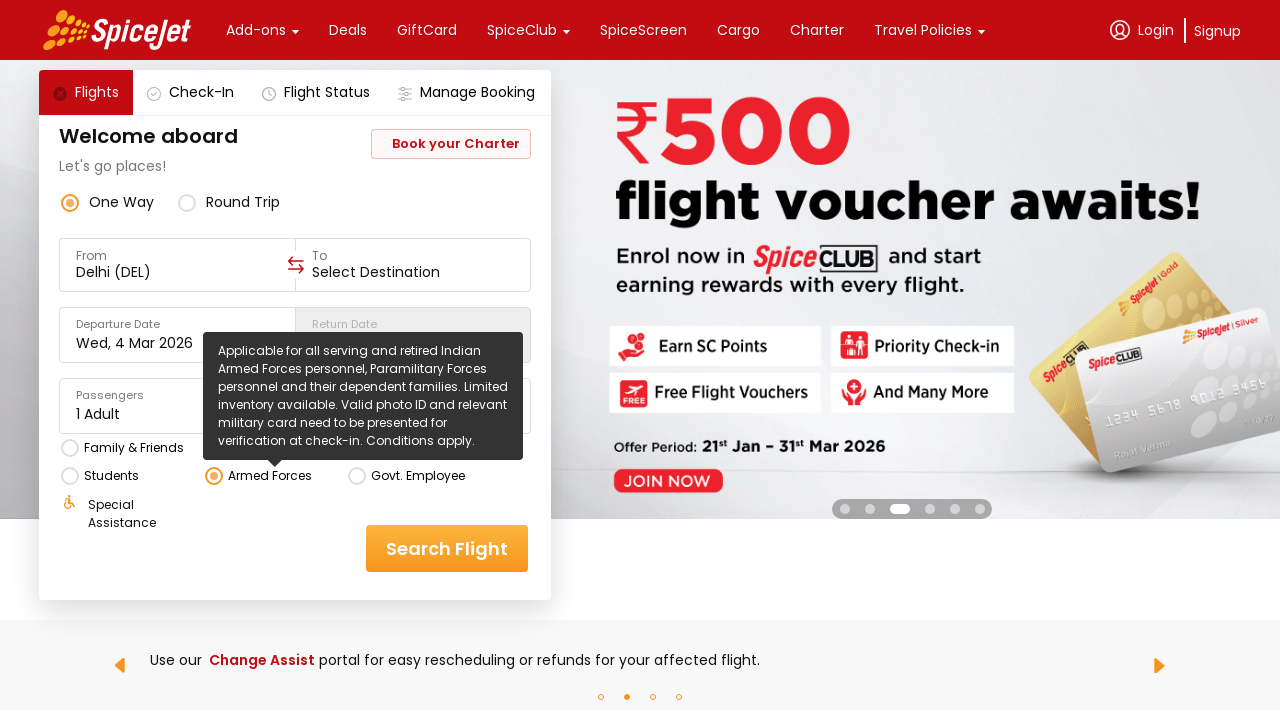

Clicked on 'Govt. Employee' radio button option at (418, 476) on (//div[contains(text(),'Govt. Employee')])[2]
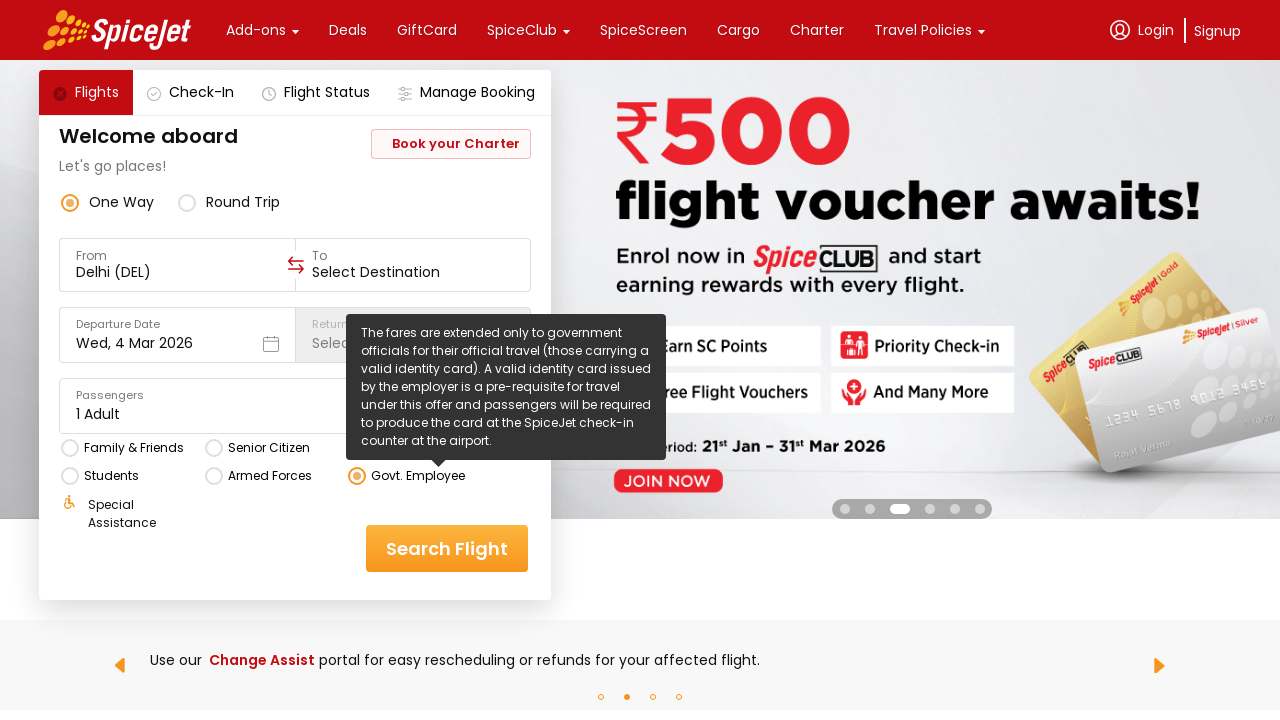

Located 'Family & Friends' element for verification
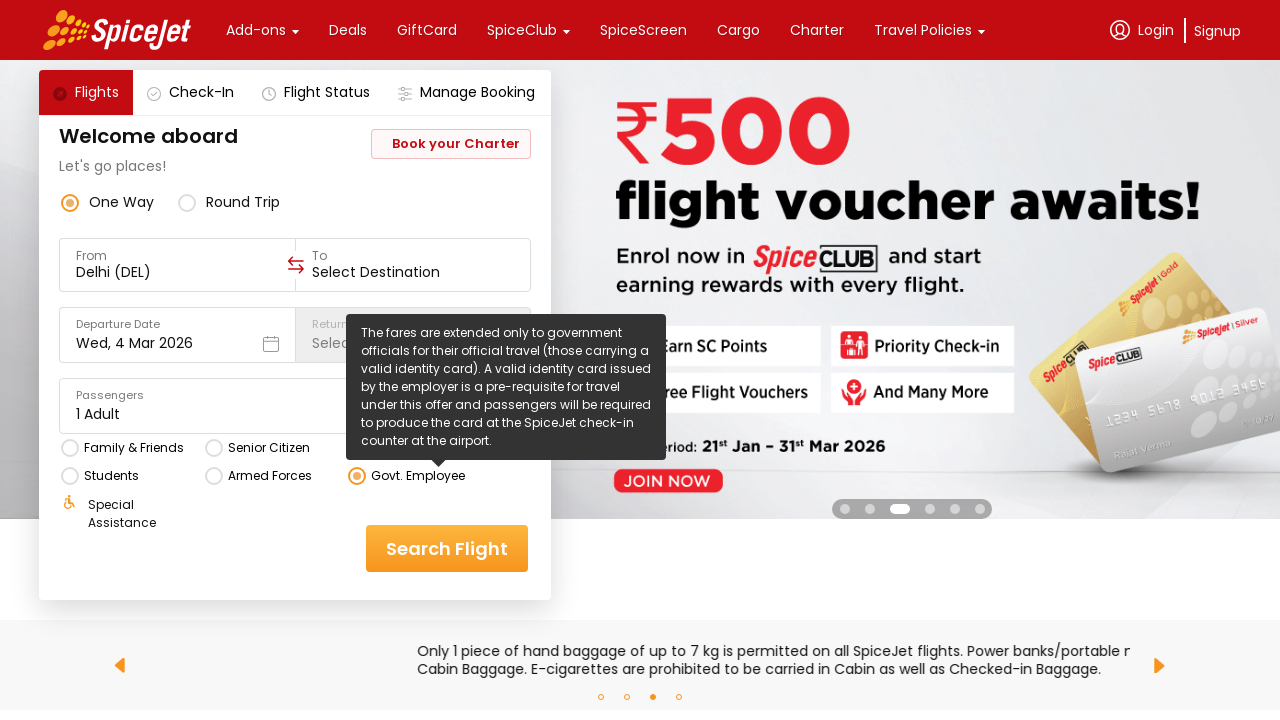

Verified that 'Family & Friends' option is enabled: True
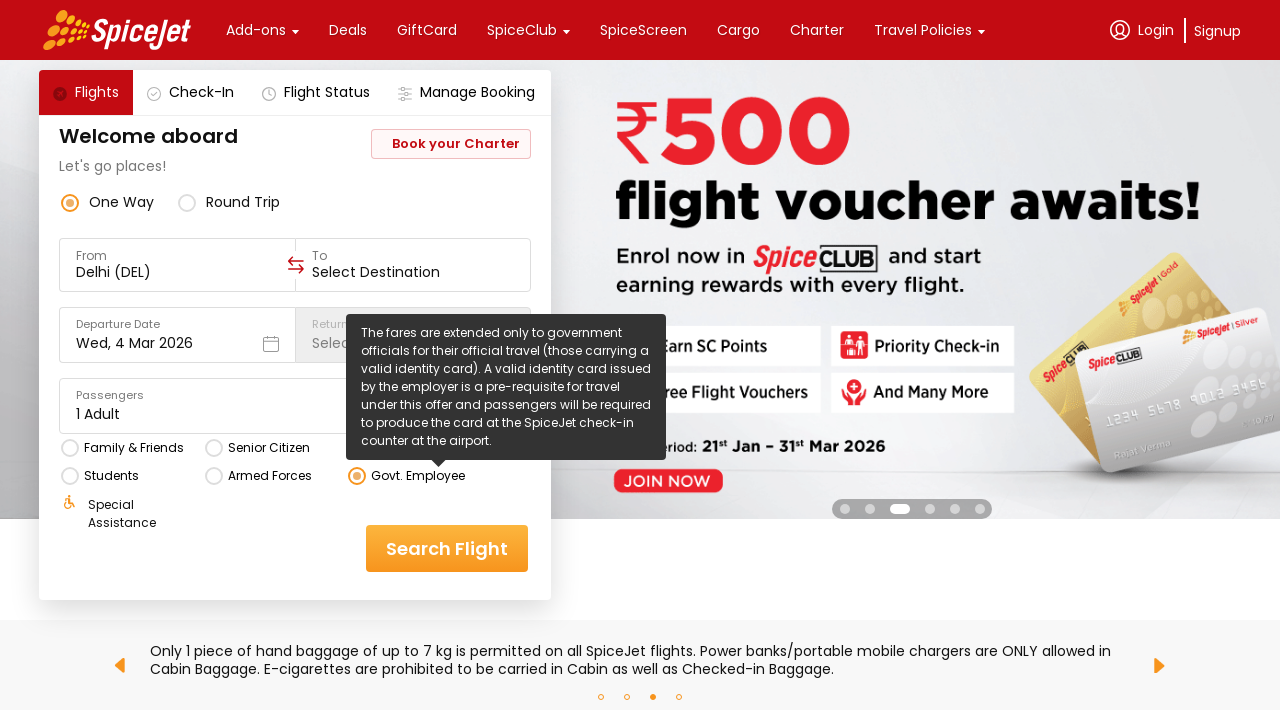

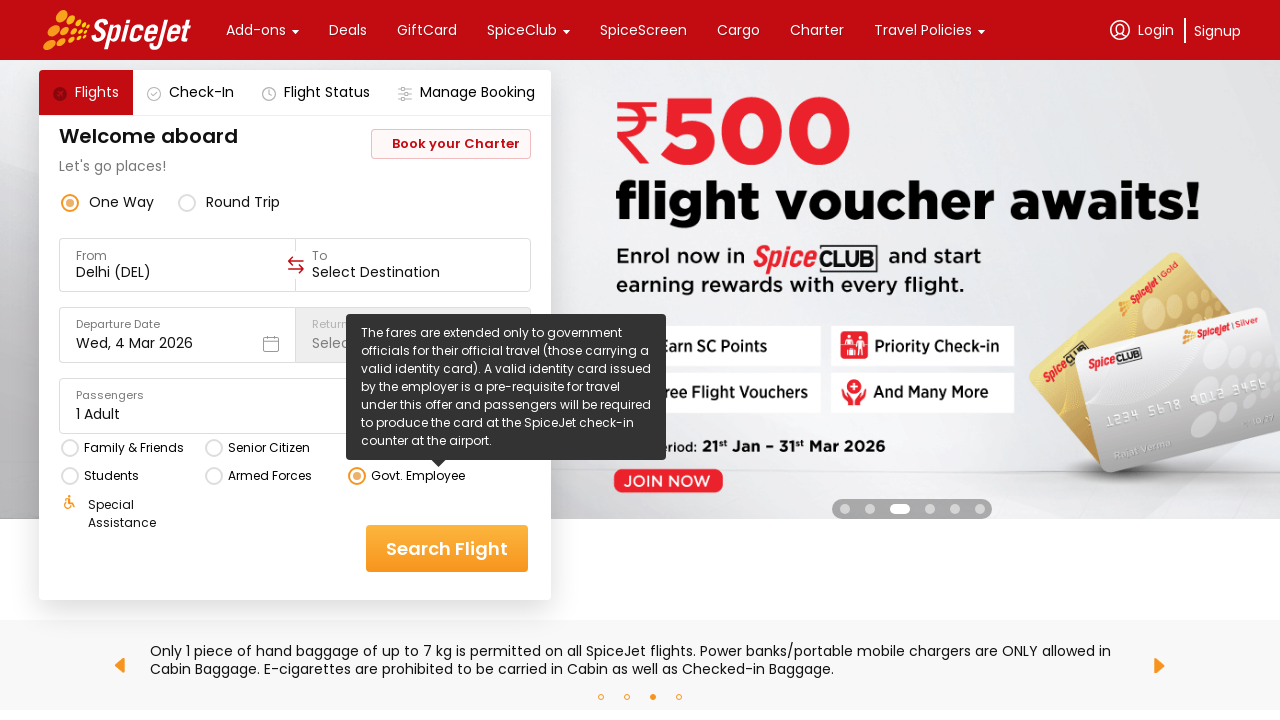